Tests the Russian word accentizer tool by entering a Russian word into the text area and clicking the submit button to get the accented version of the word.

Starting URL: https://morpher.ru/accentizer/

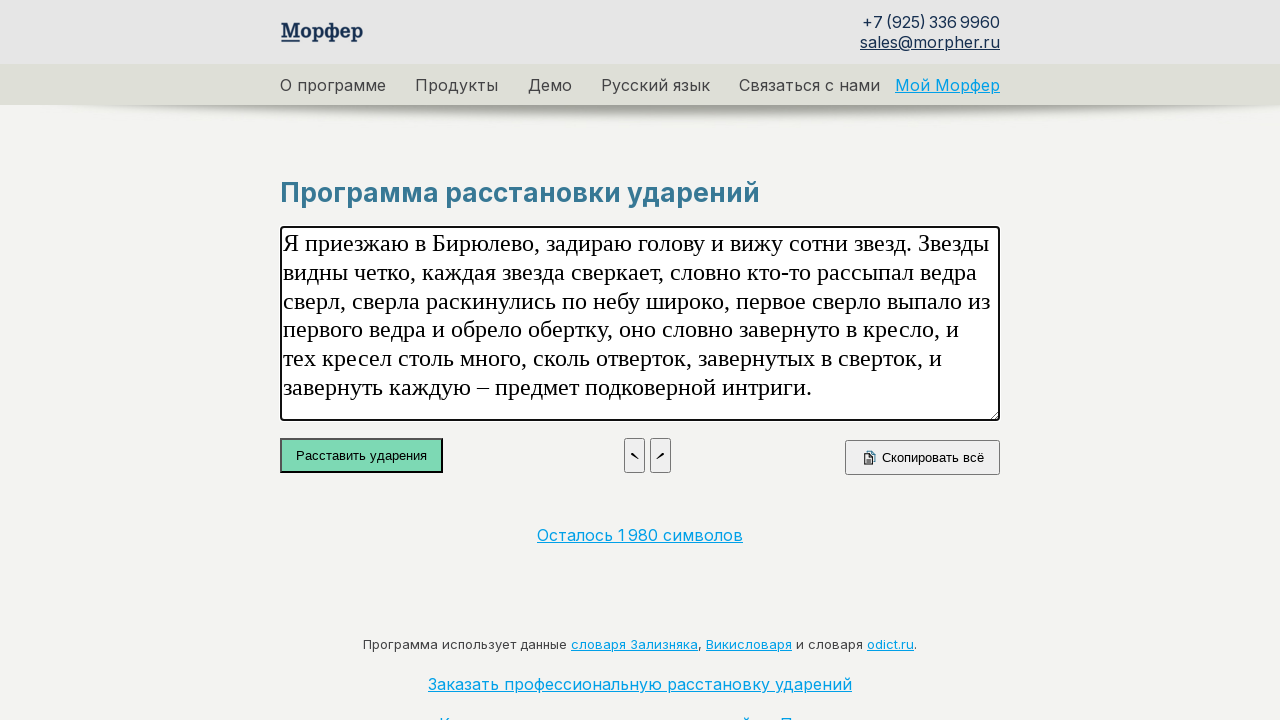

Text area element is visible on the page
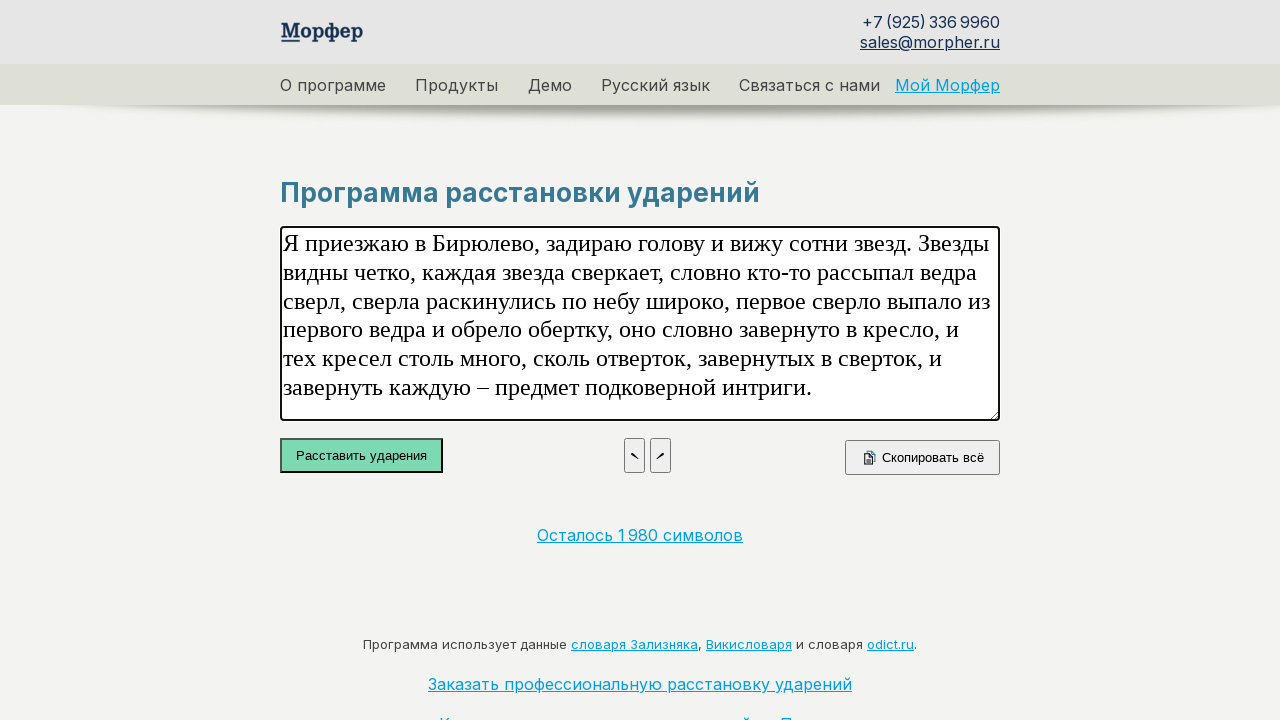

Cleared the text area on xpath=/html/body/form/table/tbody/tr[4]/td[2]/div/div[1]/p
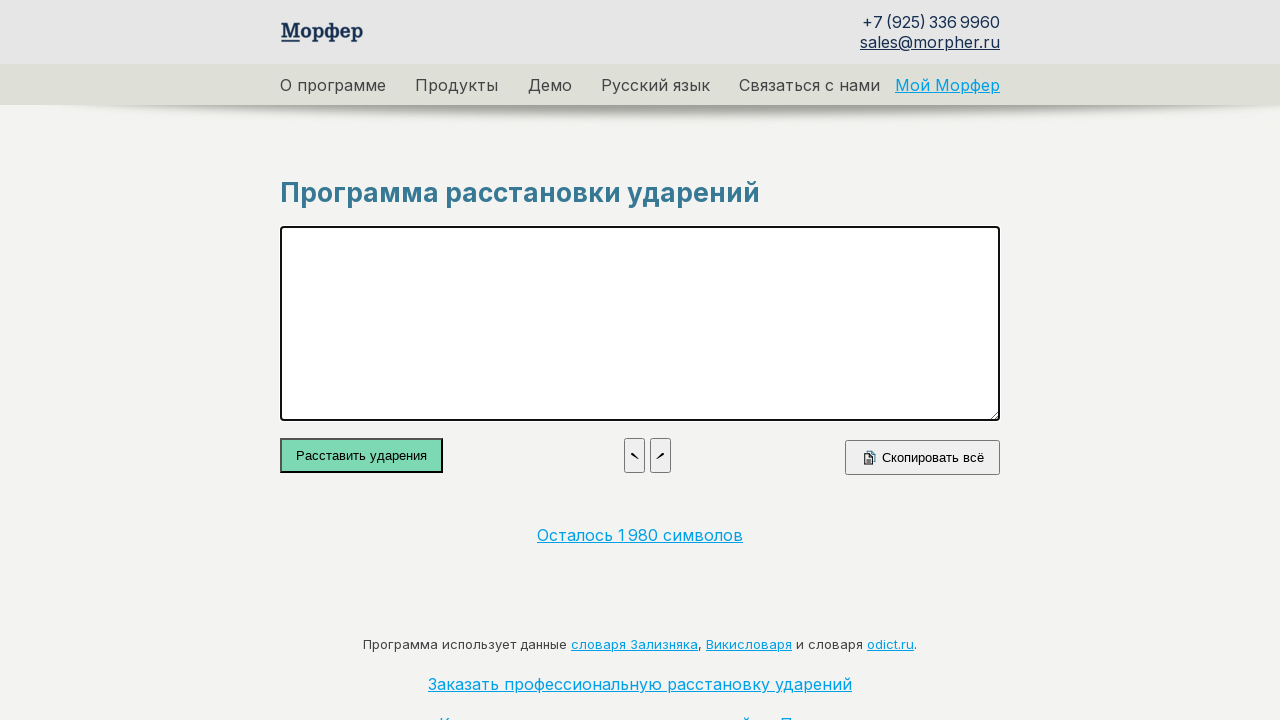

Filled text area with Russian word 'небом' on xpath=/html/body/form/table/tbody/tr[4]/td[2]/div/div[1]/p
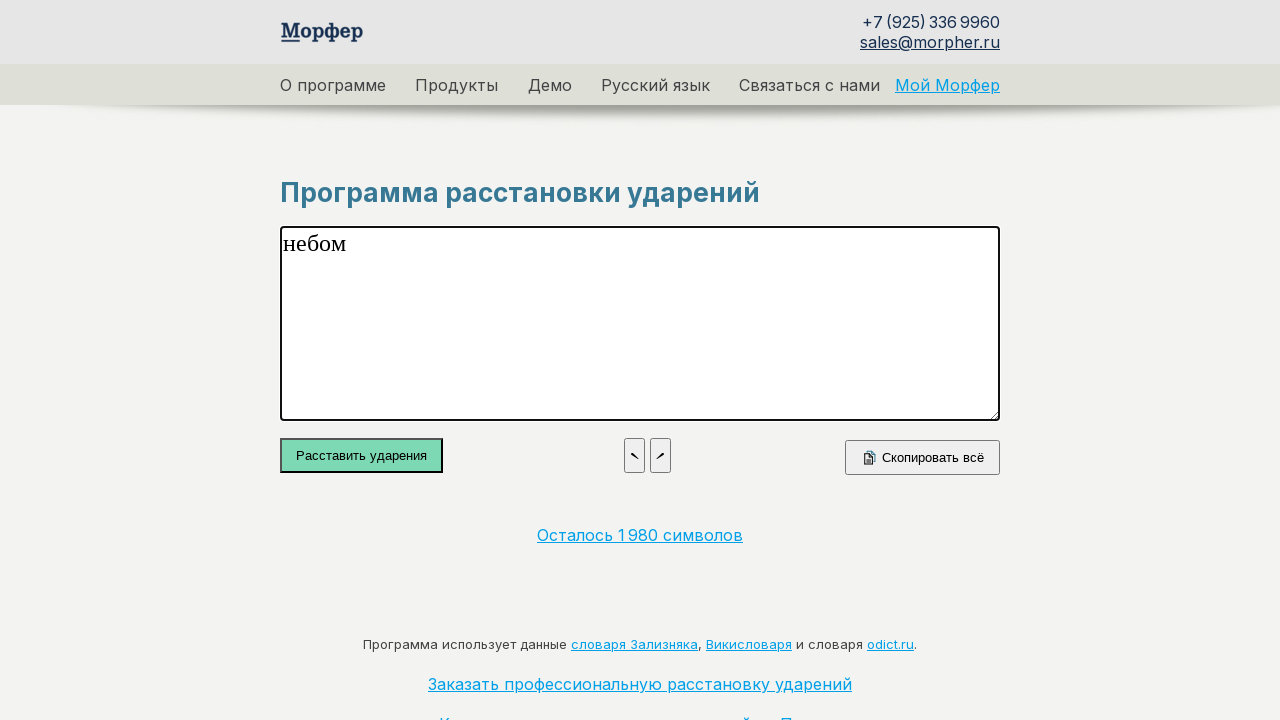

Clicked the submit button to accentuate the word at (362, 456) on xpath=//*[@id="ctl00_ctl00_BodyPlaceHolder_ContentPlaceHolder1_SubmitButton"]
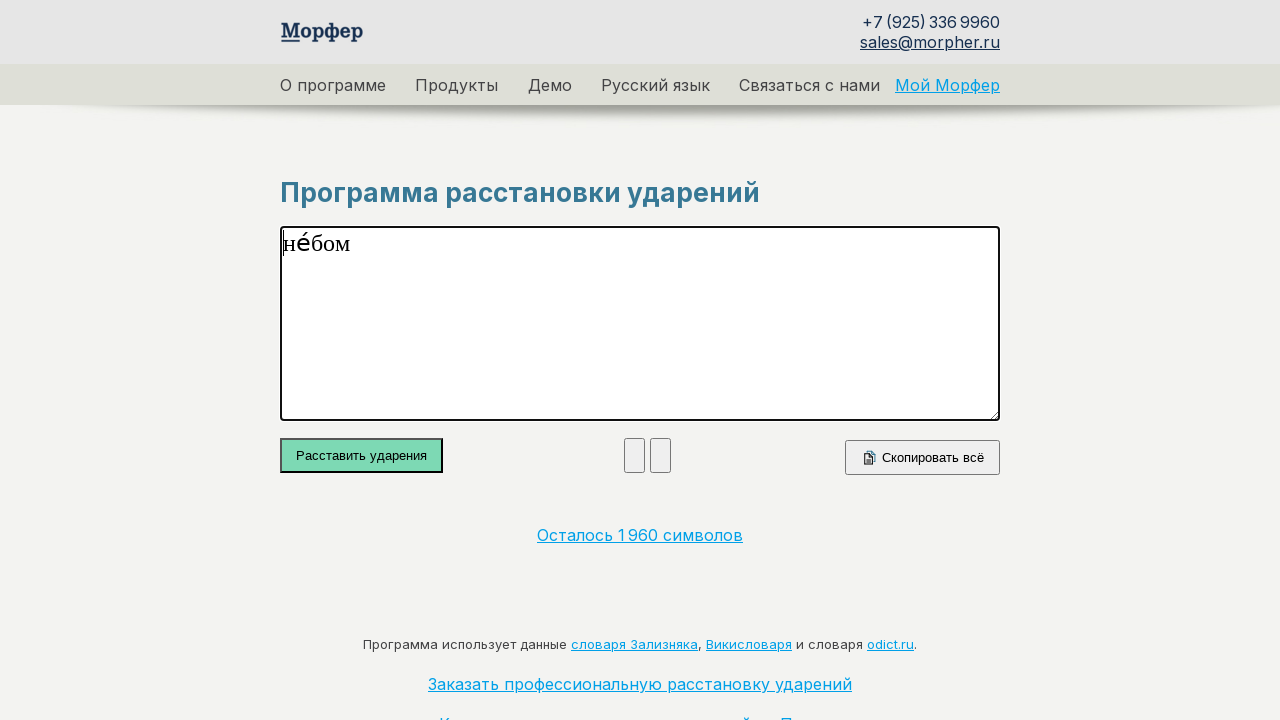

Waited 1 second for results to load
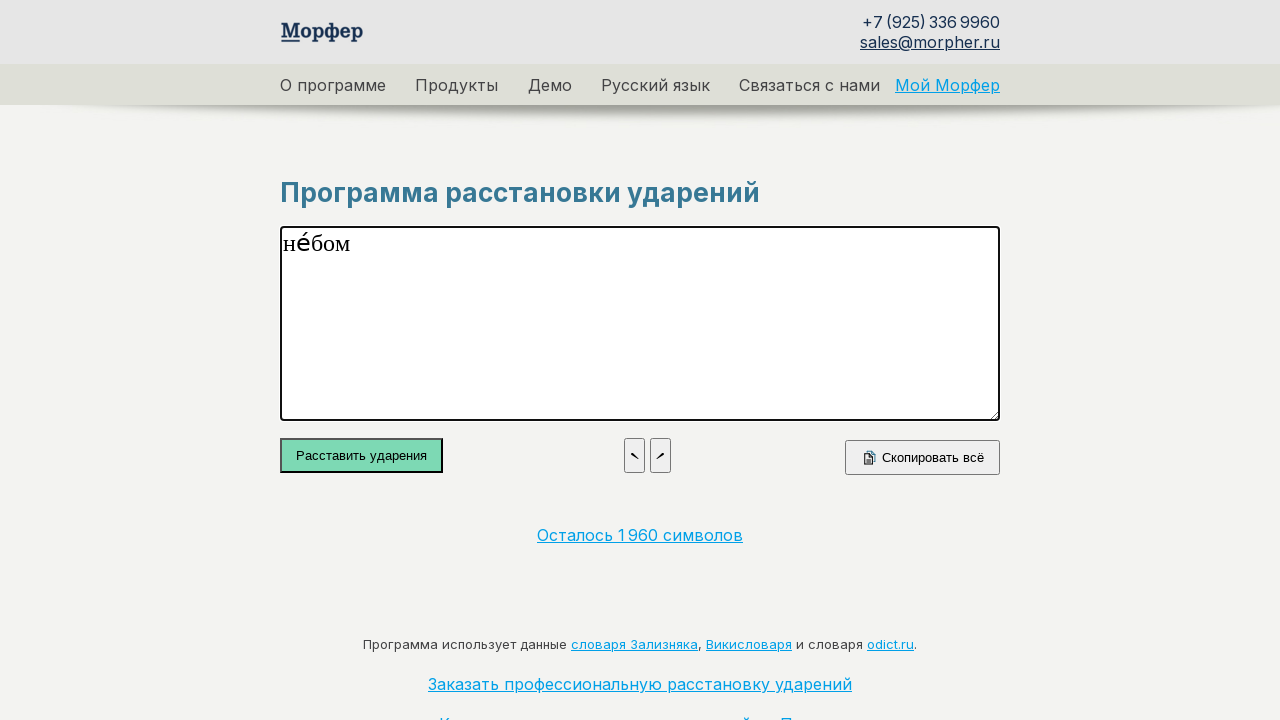

Text area with accented word is visible
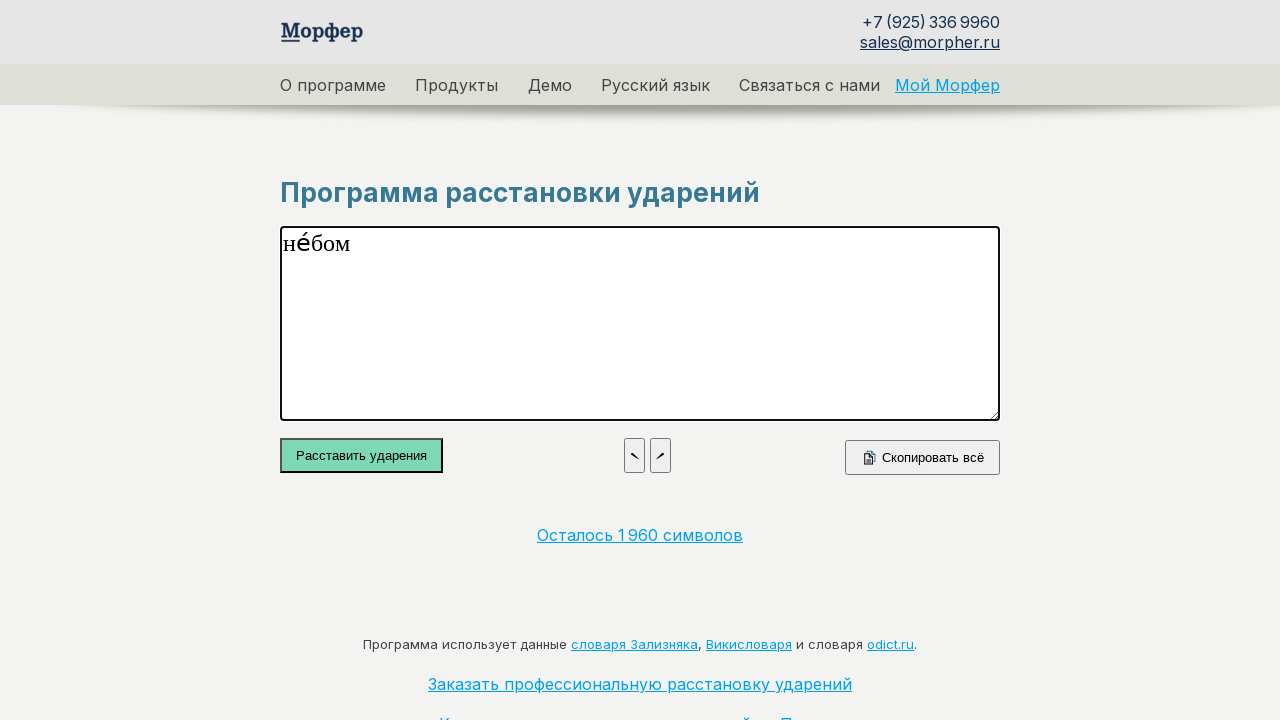

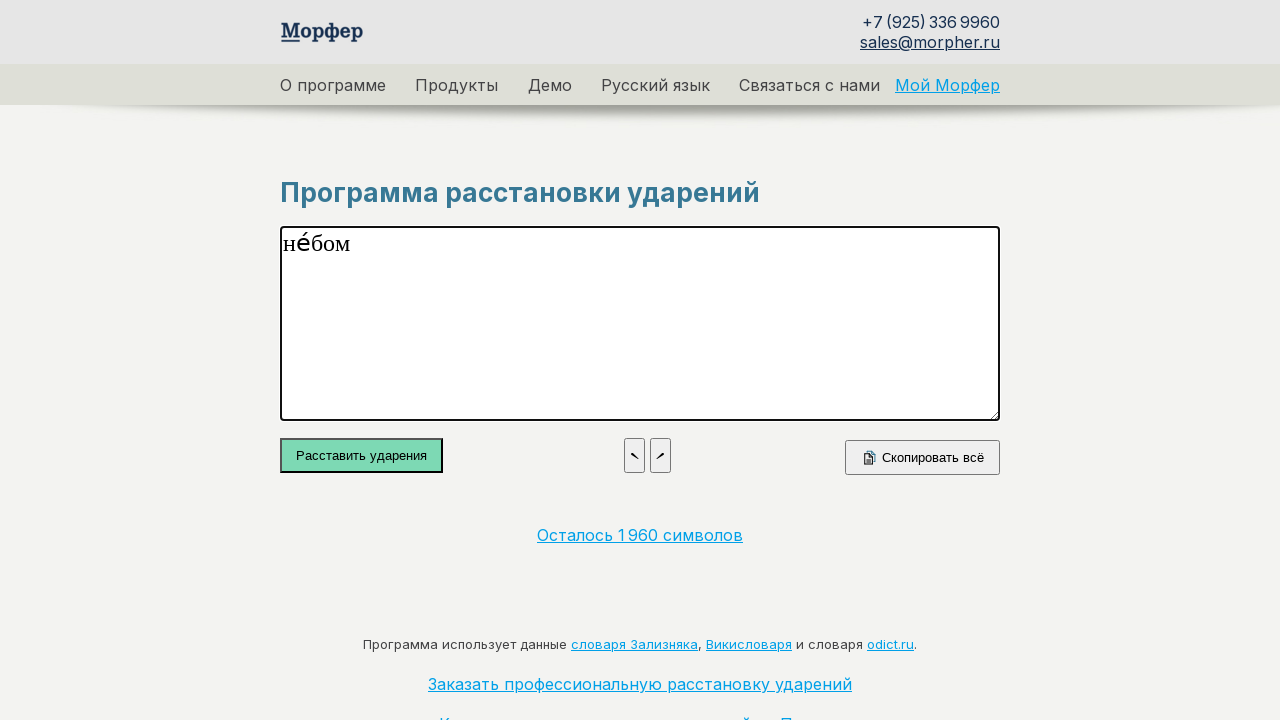